Tests file download functionality by filling a text field and clicking the download button, then verifying the downloaded file name

Starting URL: https://demoapps.qspiders.com/ui/download?sublist=0

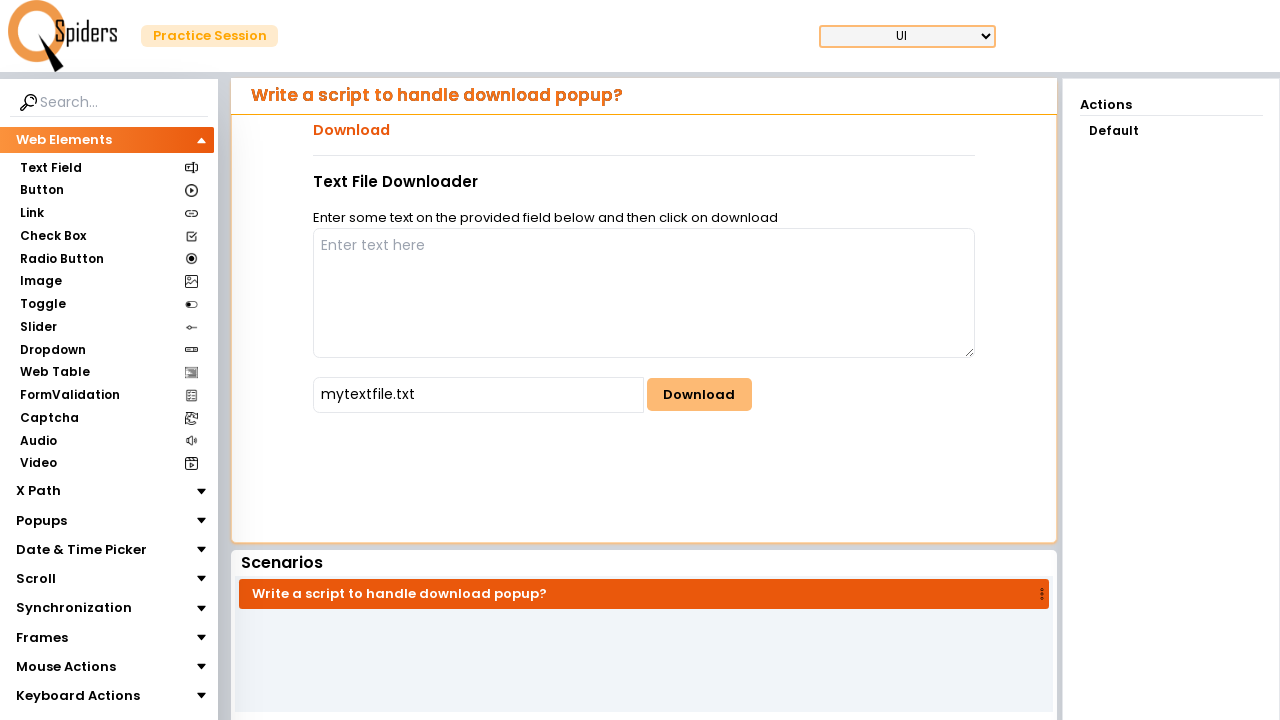

Filled text input field with 'playwright' on internal:attr=[placeholder="Enter text here"i]
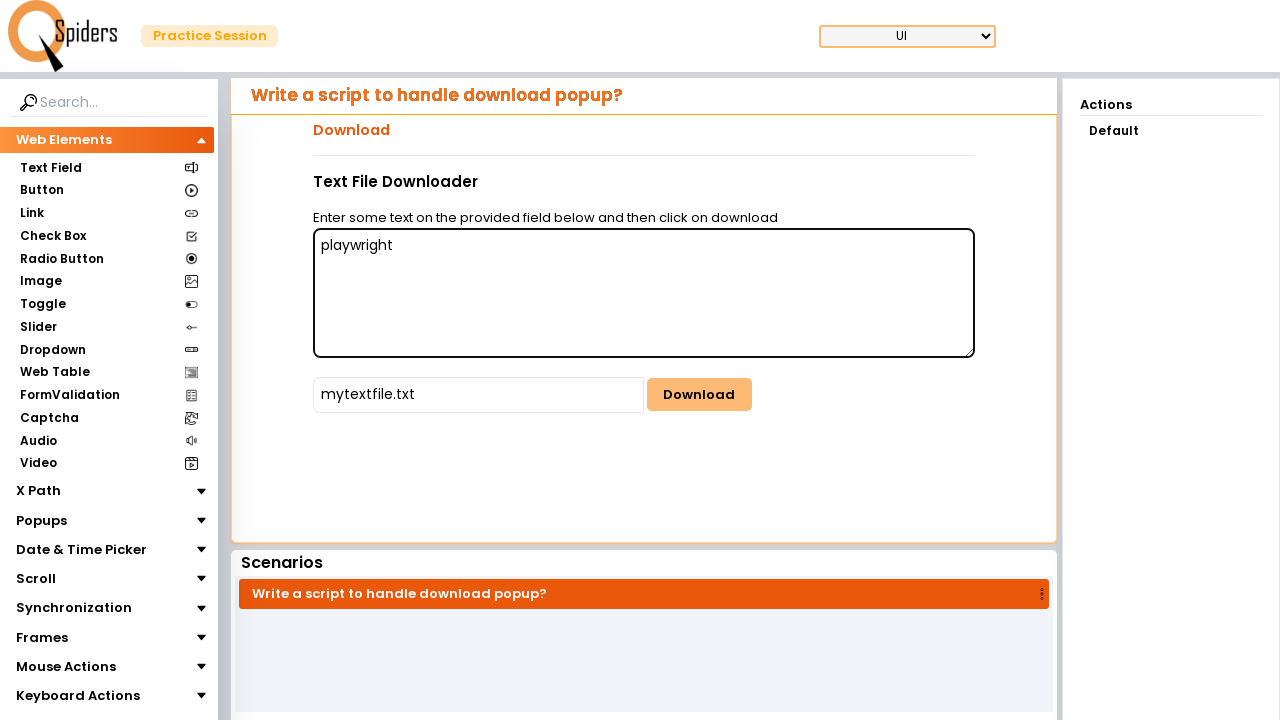

Clicked Download button at (699, 395) on internal:role=button[name="Download"i]
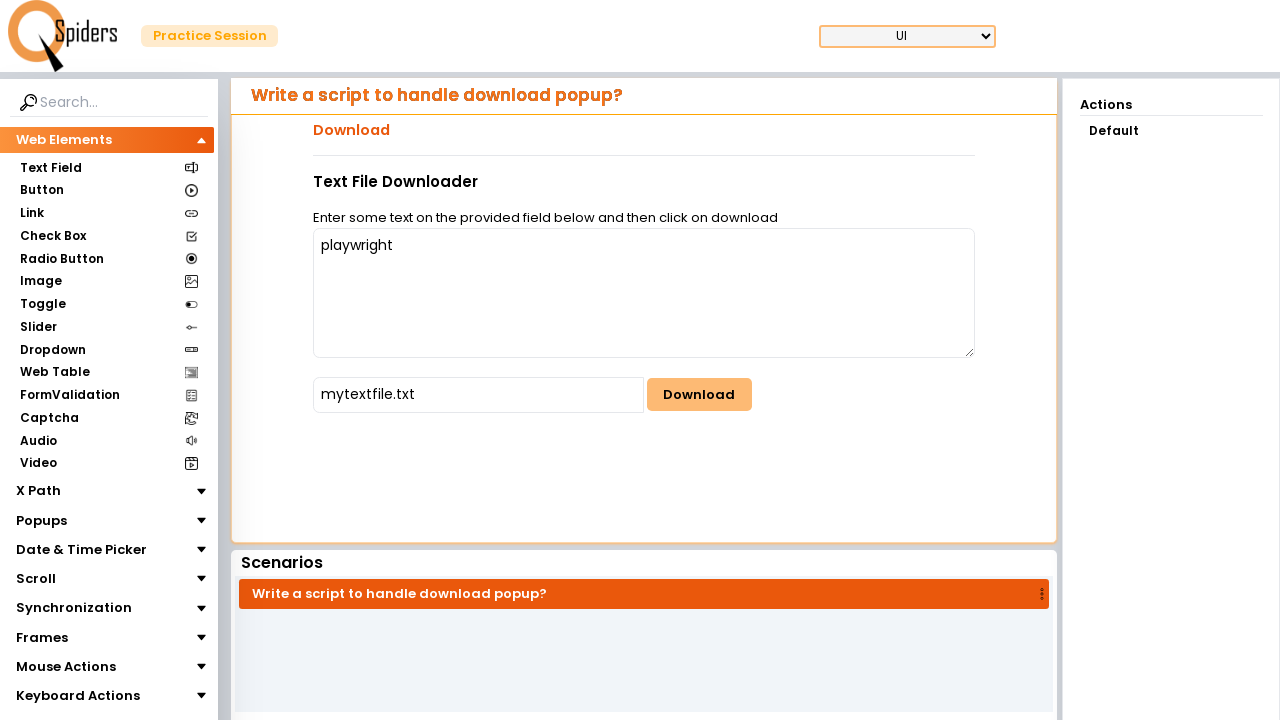

Download completed and file received
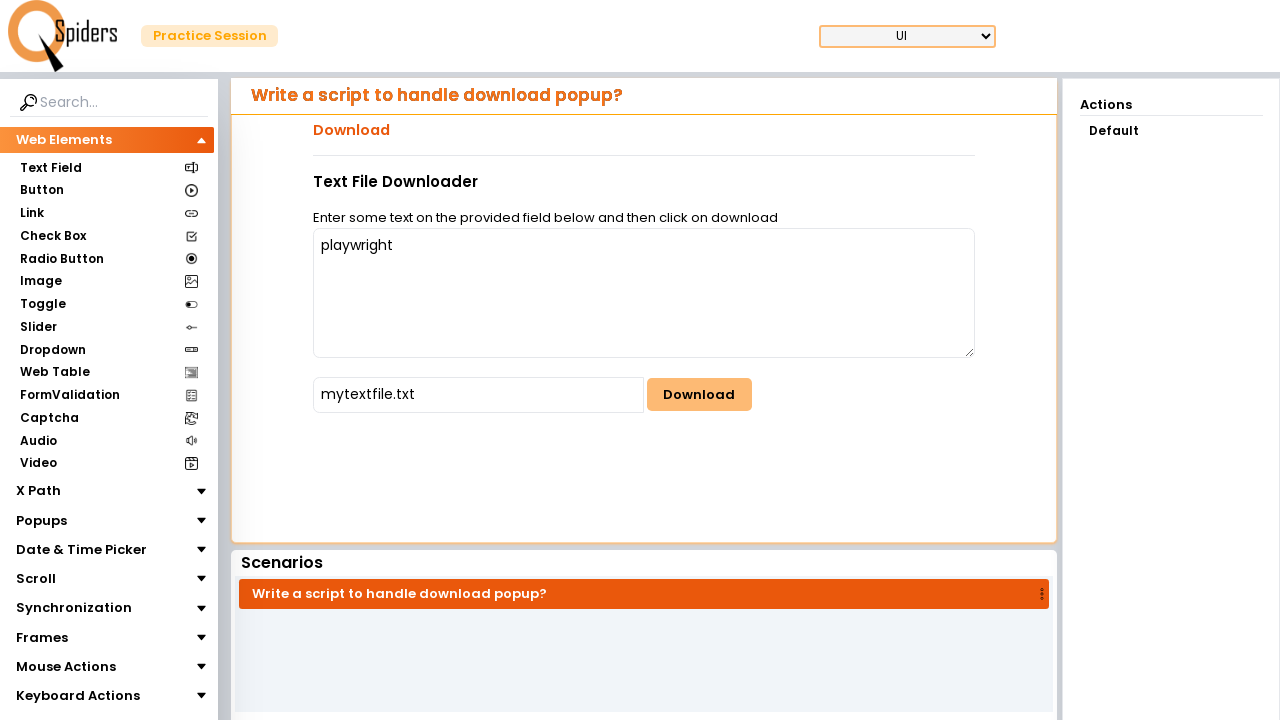

Verified downloaded file name is 'mytextfile.txt'
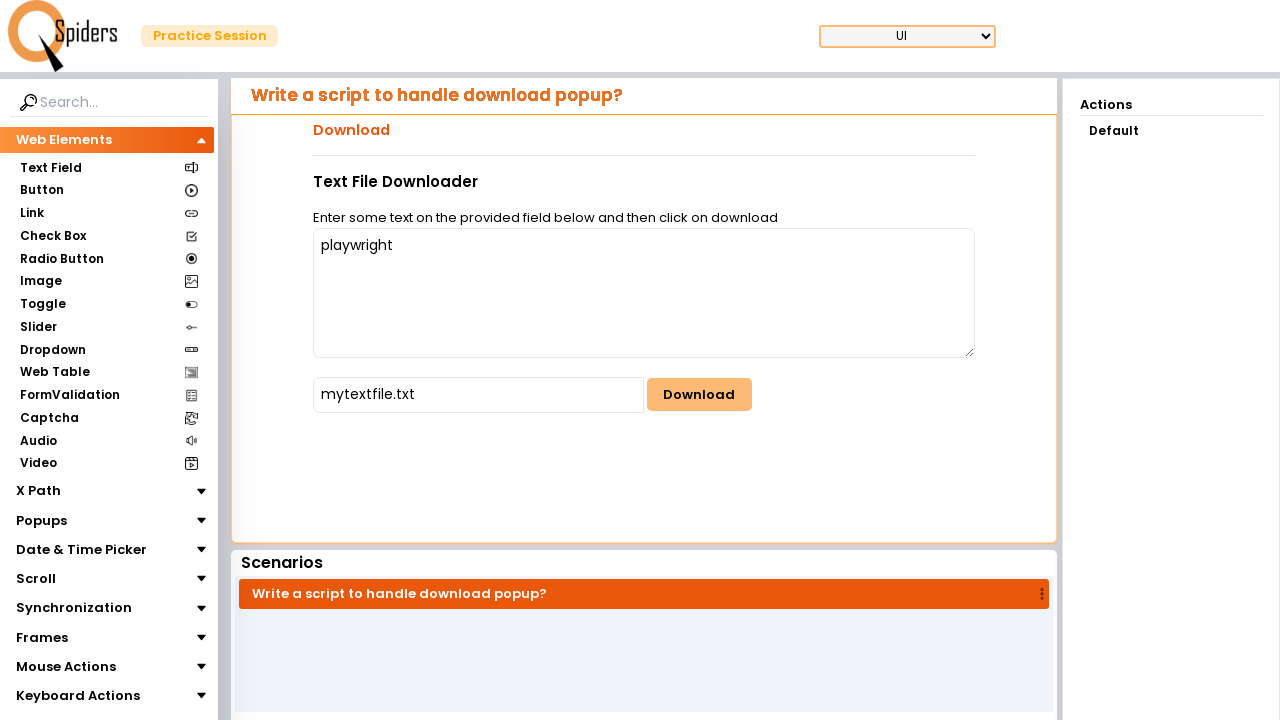

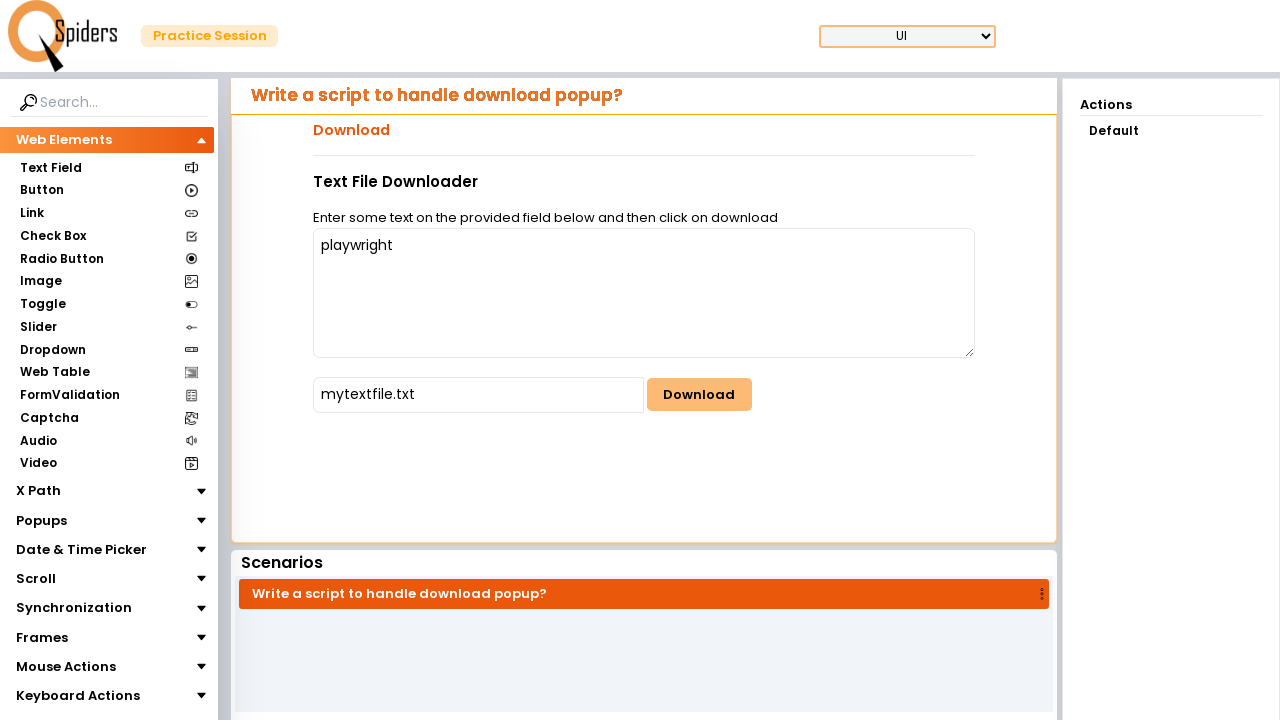